Navigates through a slides.com presentation by visiting each slide page in sequence, demonstrating multi-page navigation through a slide deck.

Starting URL: http://slides.com/davidchiu/deck-1-2/live#/

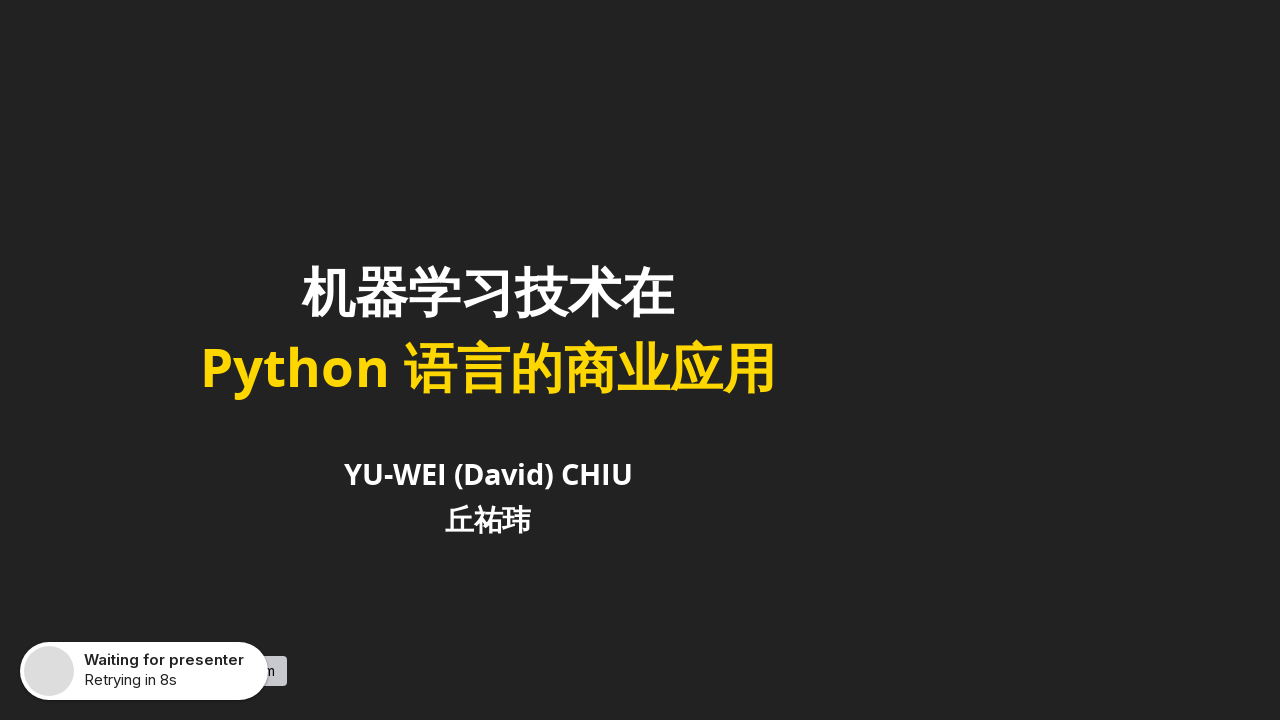

Initial slide presentation loaded
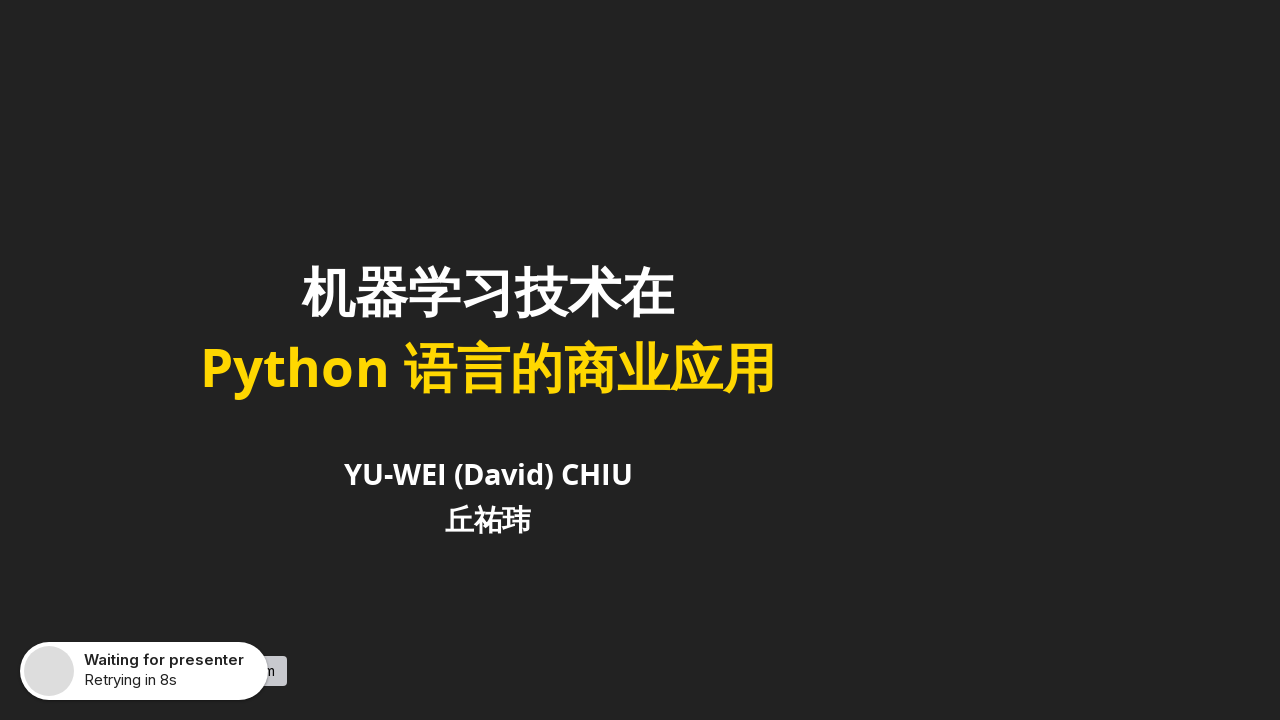

Navigated to slide 1
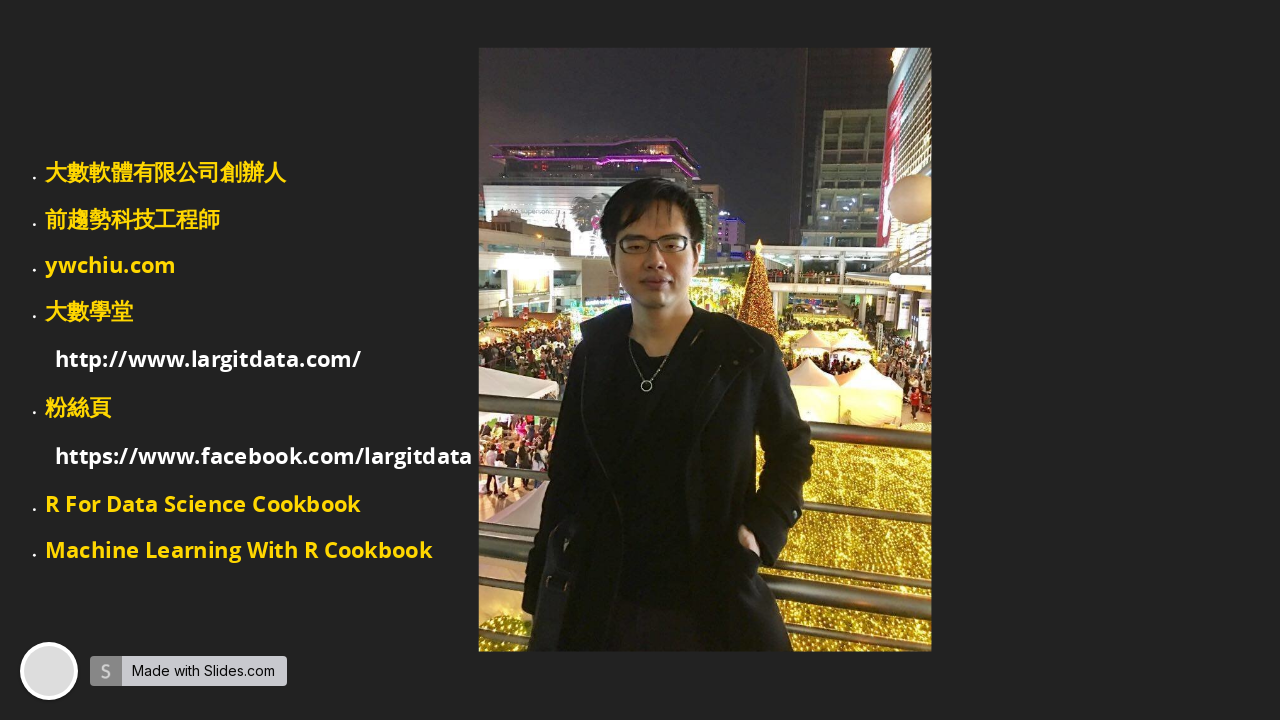

Slide 1 fully loaded
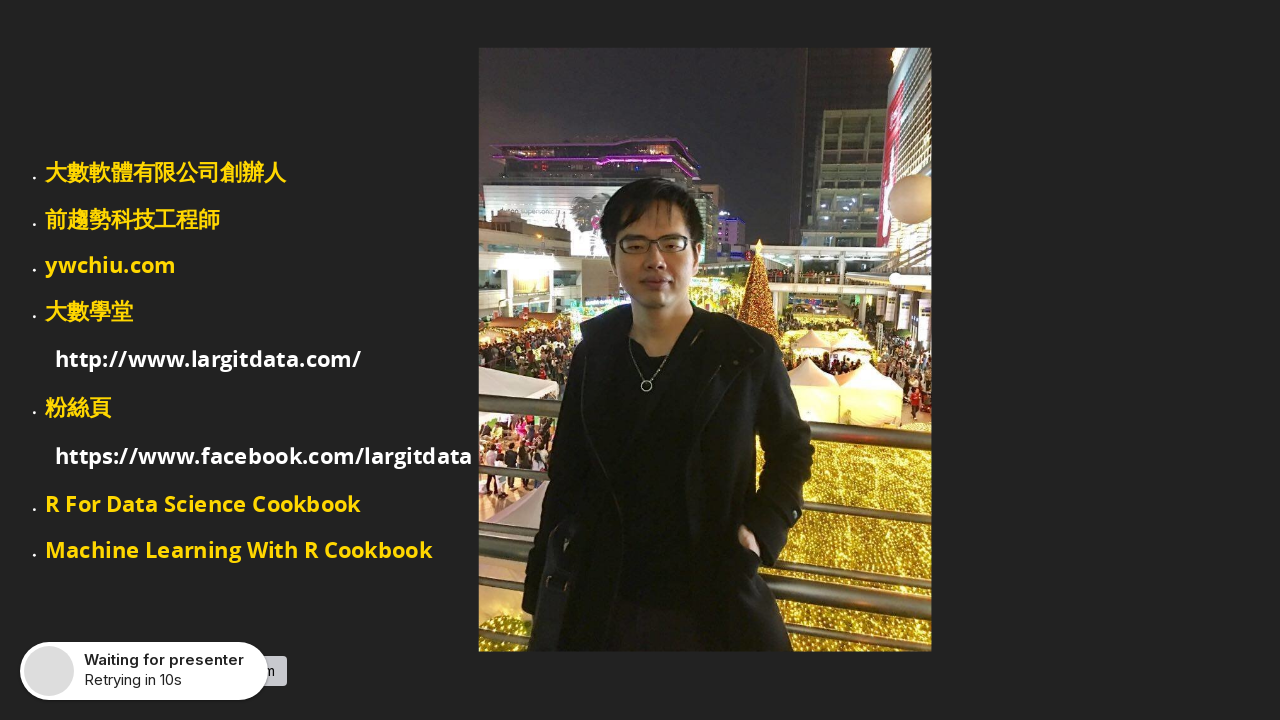

Navigated to slide 2
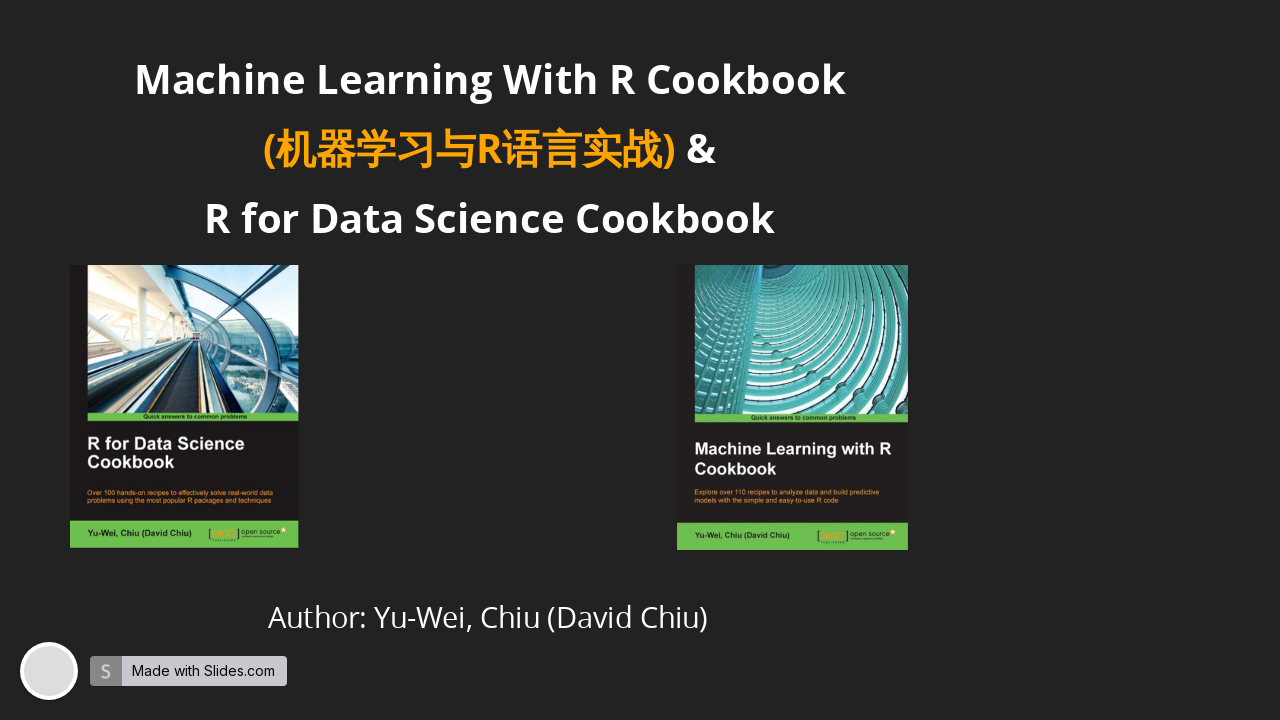

Slide 2 fully loaded
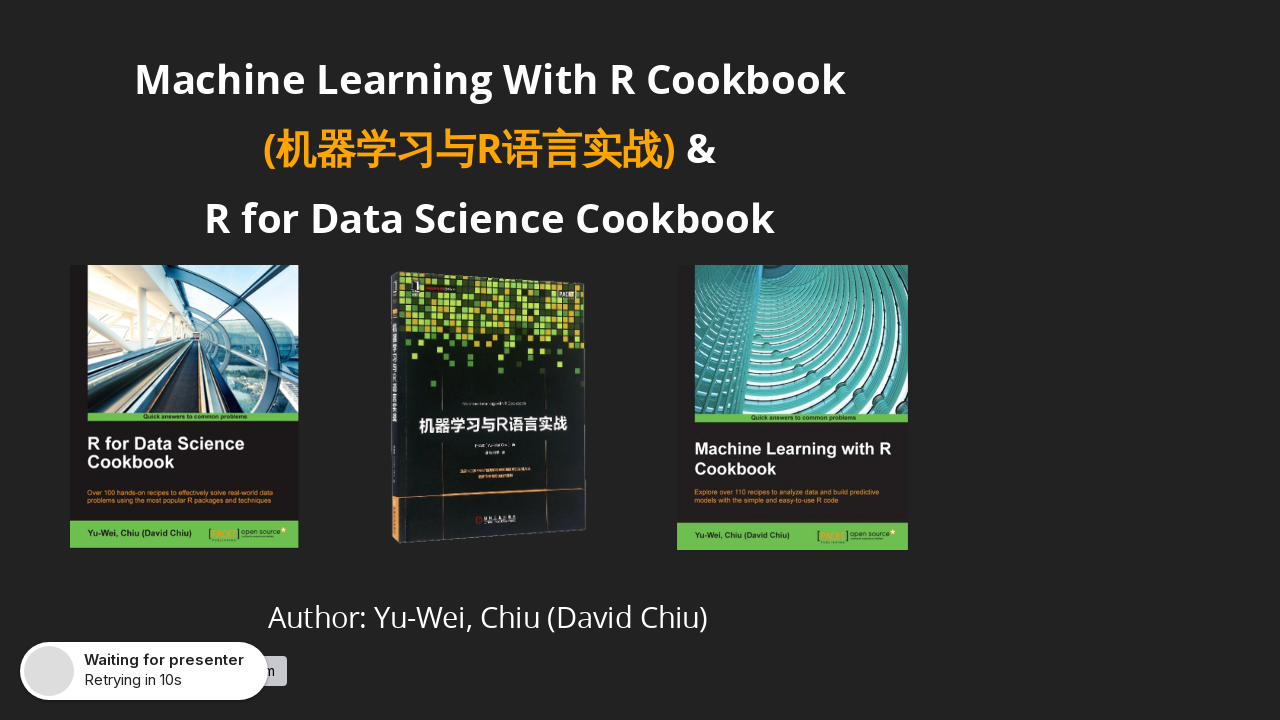

Navigated to slide 3
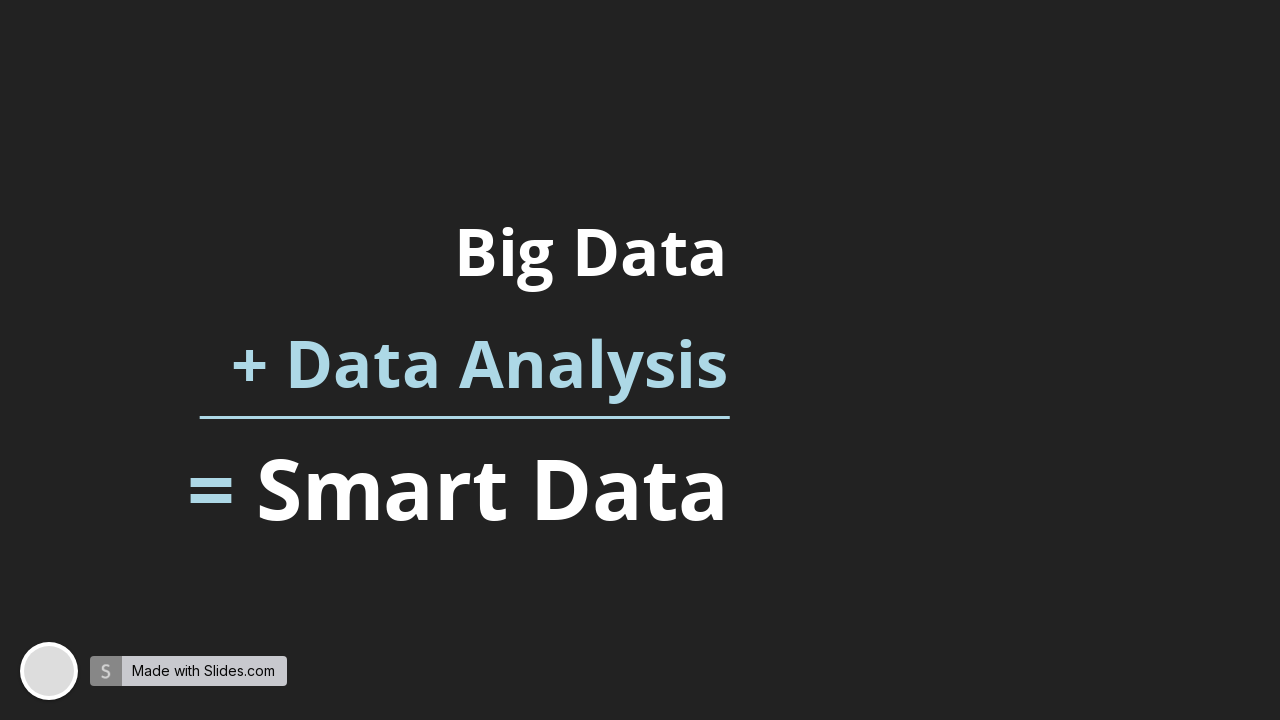

Slide 3 fully loaded
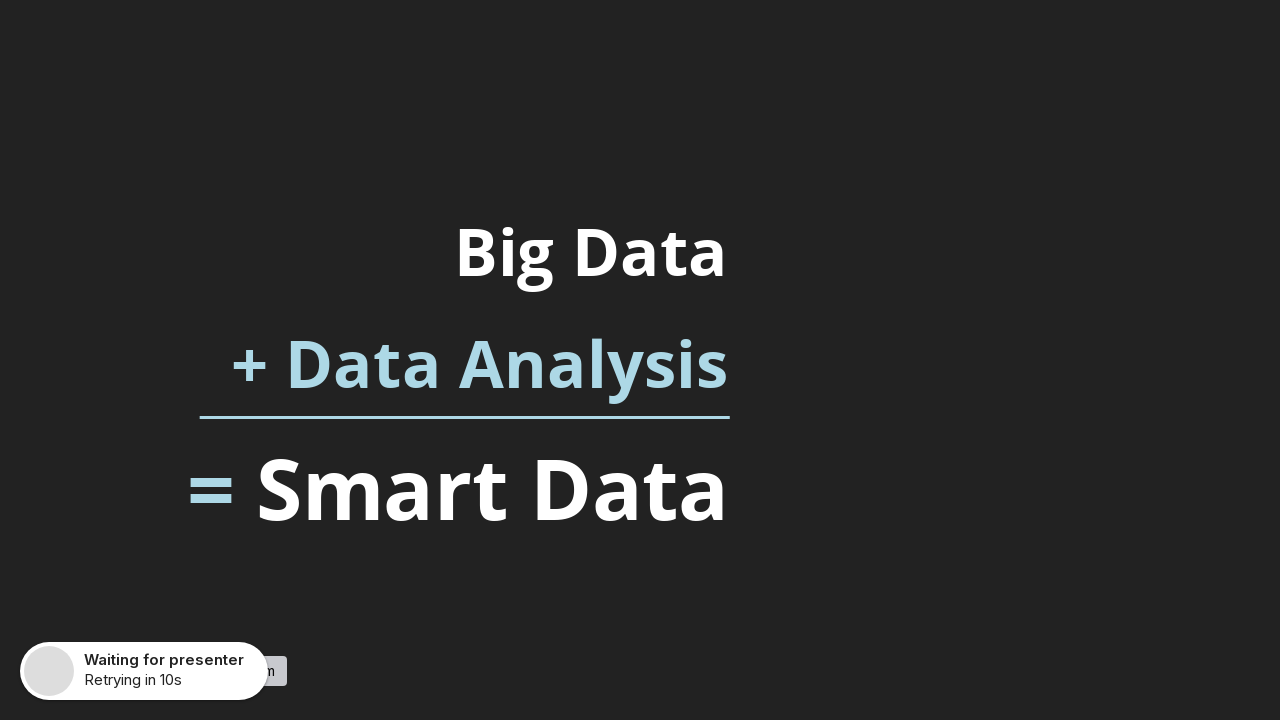

Navigated to slide 4
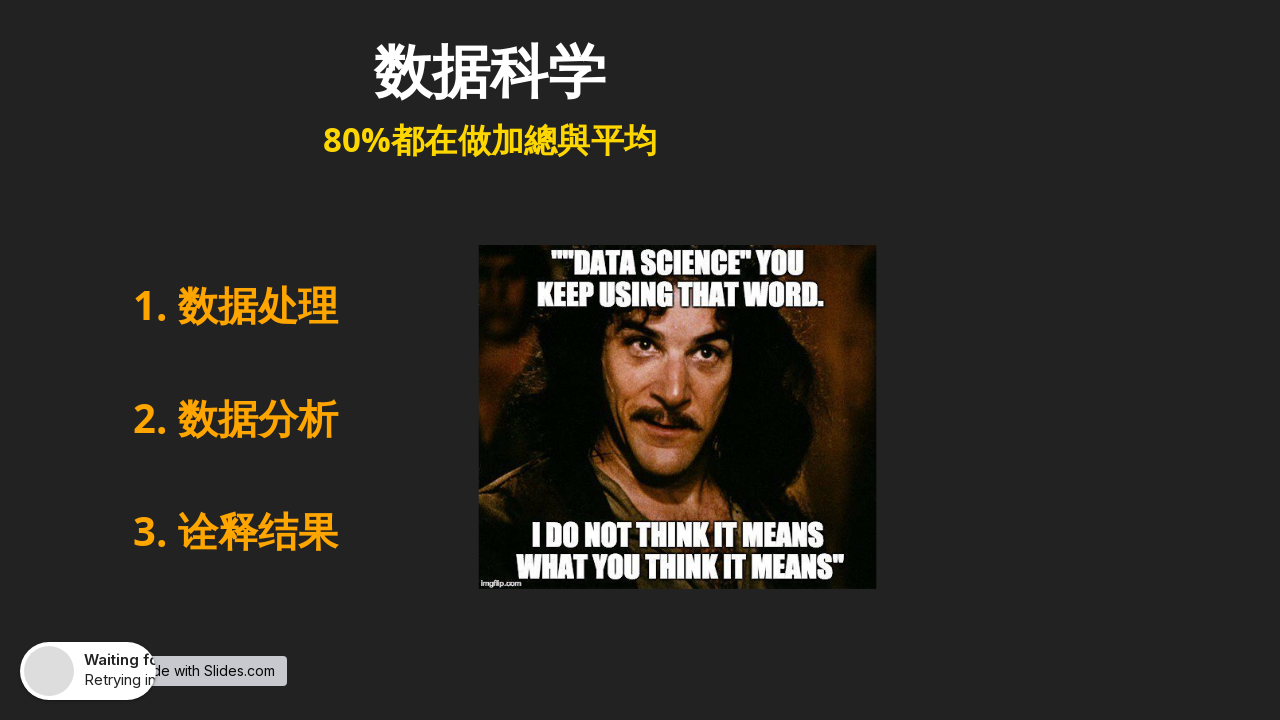

Slide 4 fully loaded
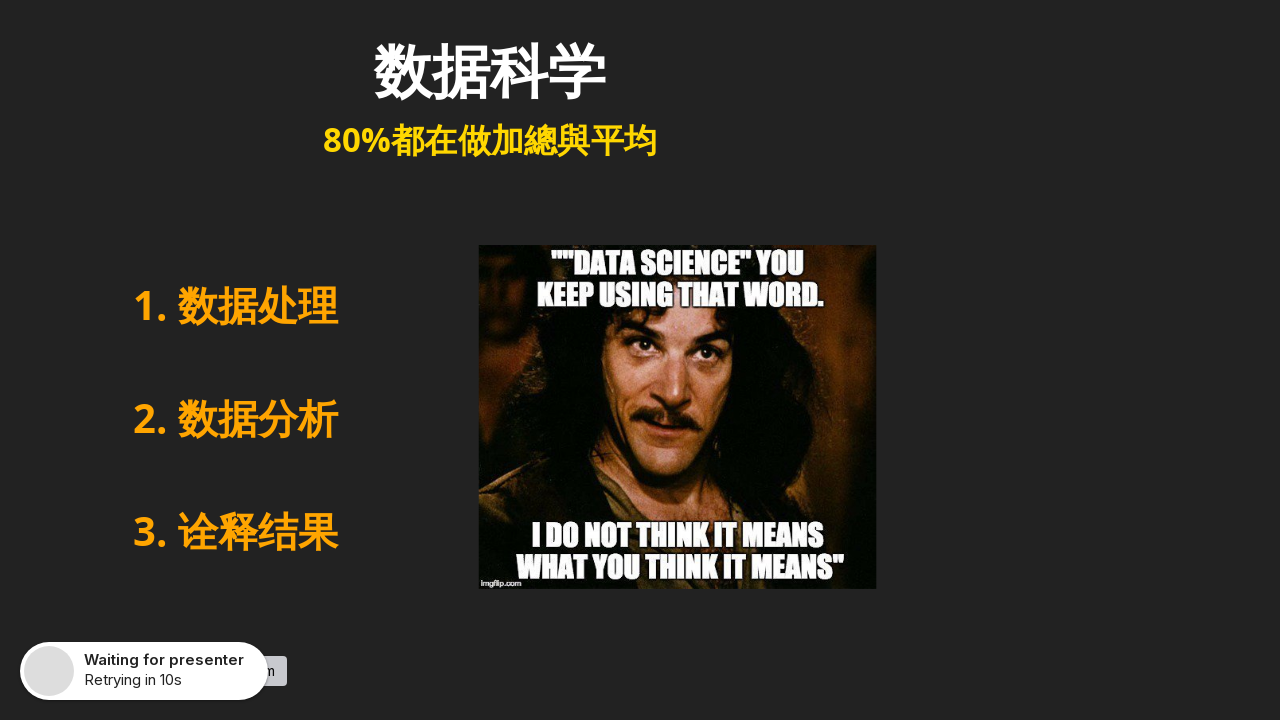

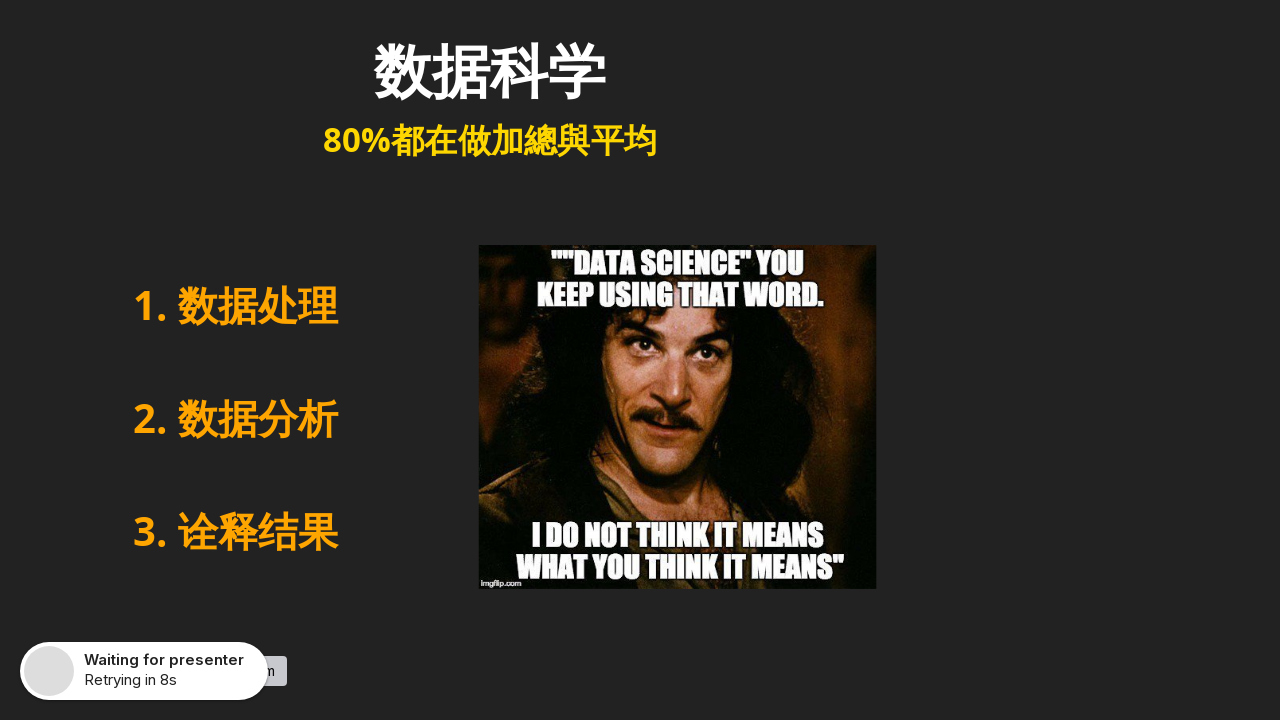